Tests a confirmation alert by entering a name, clicking the confirm button, and accepting the confirmation dialog

Starting URL: https://rahulshettyacademy.com/AutomationPractice/

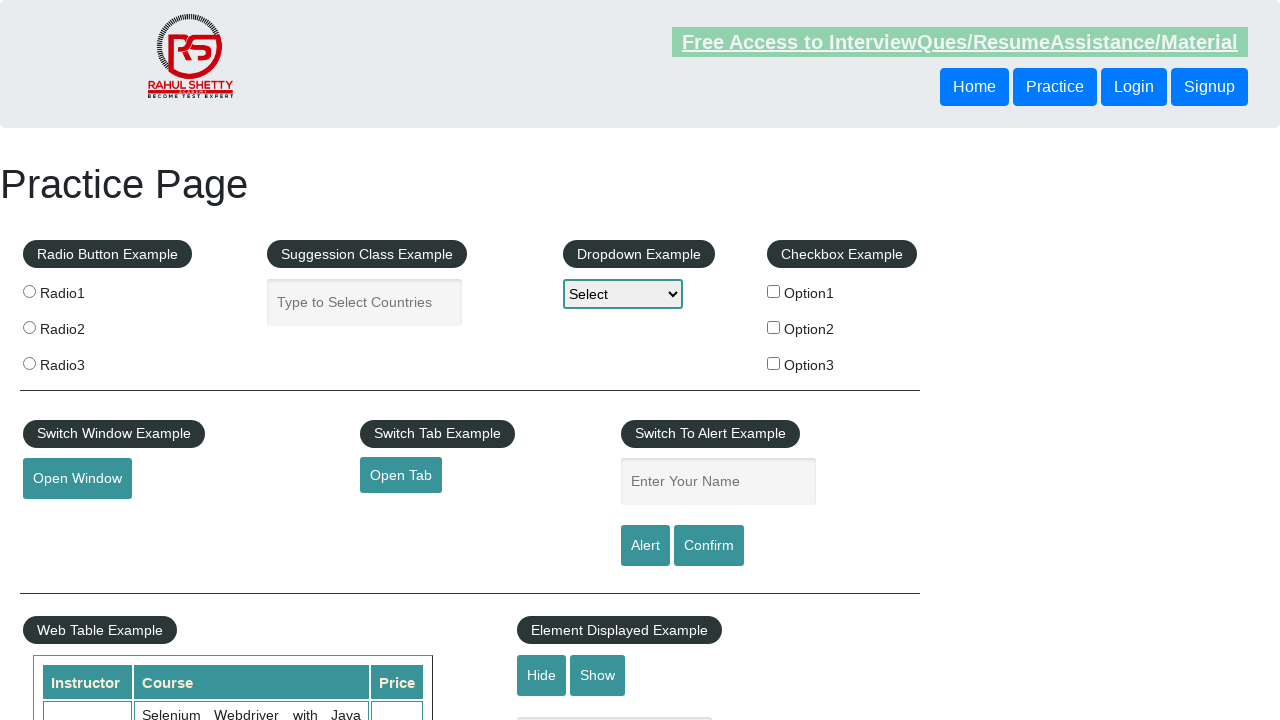

Set up dialog handler to accept confirmation alerts
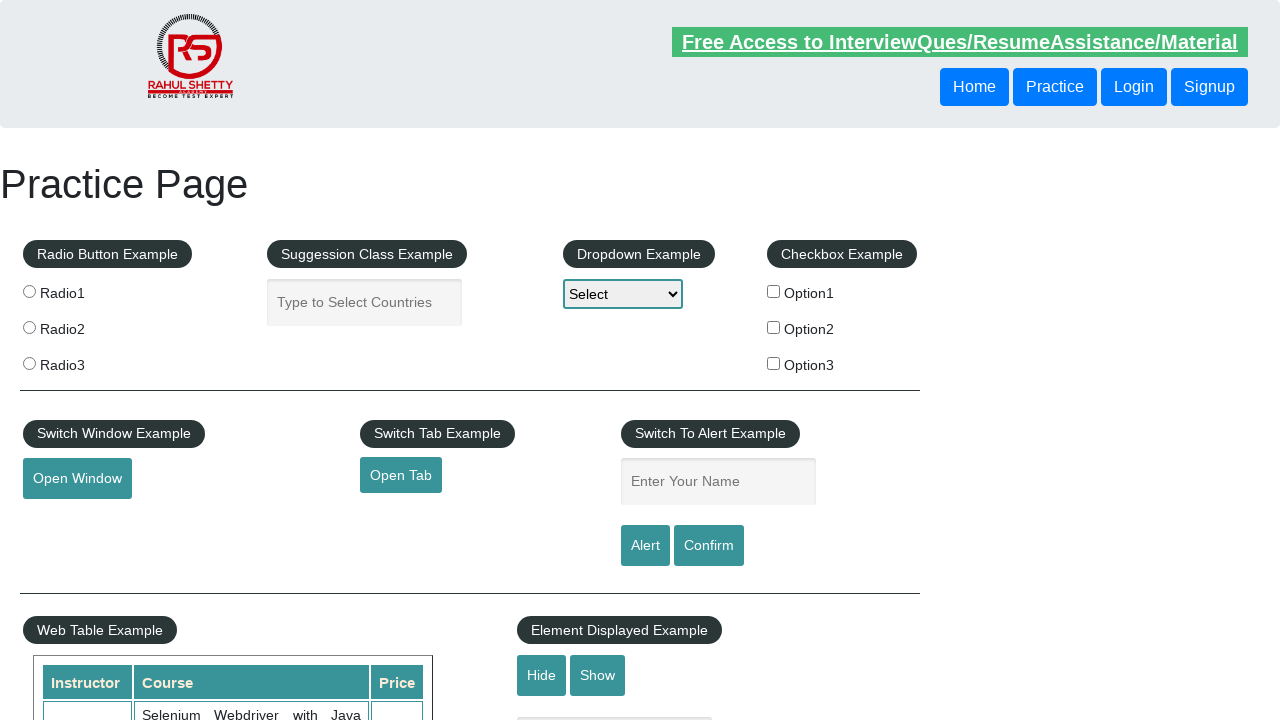

Clicked on name input field at (718, 482) on #name
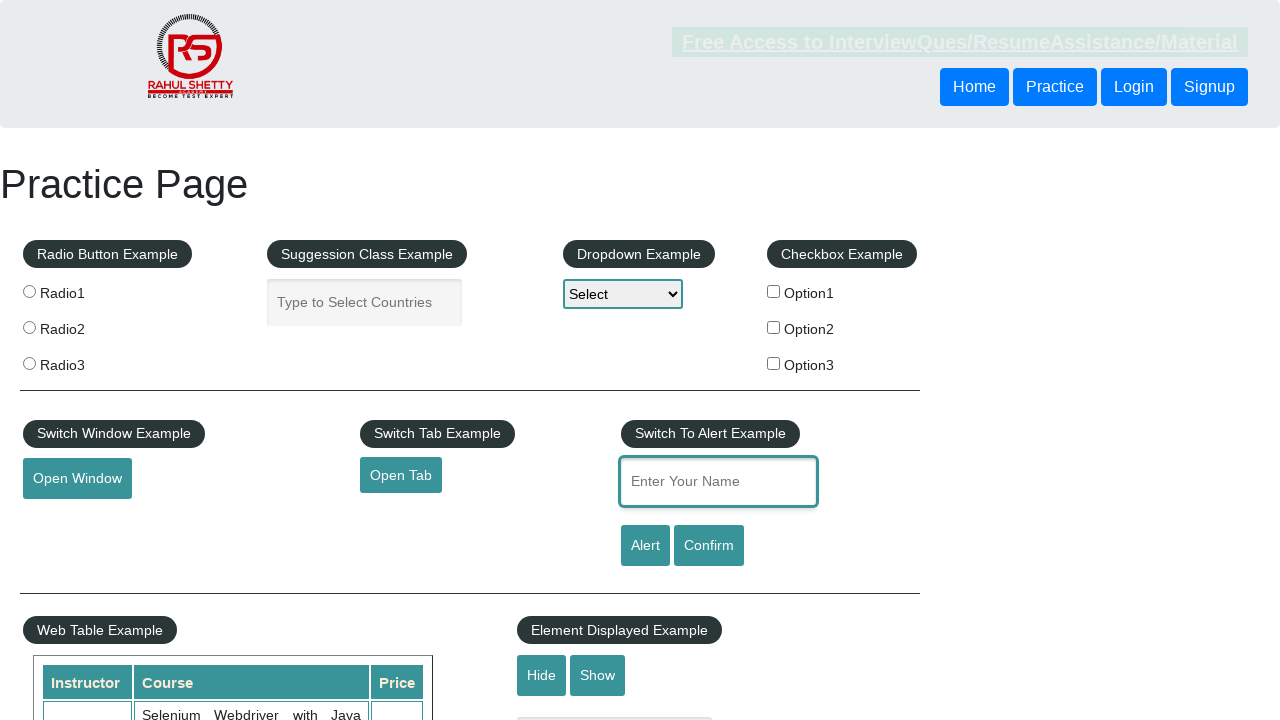

Entered 'Pallavi' in the name field on #name
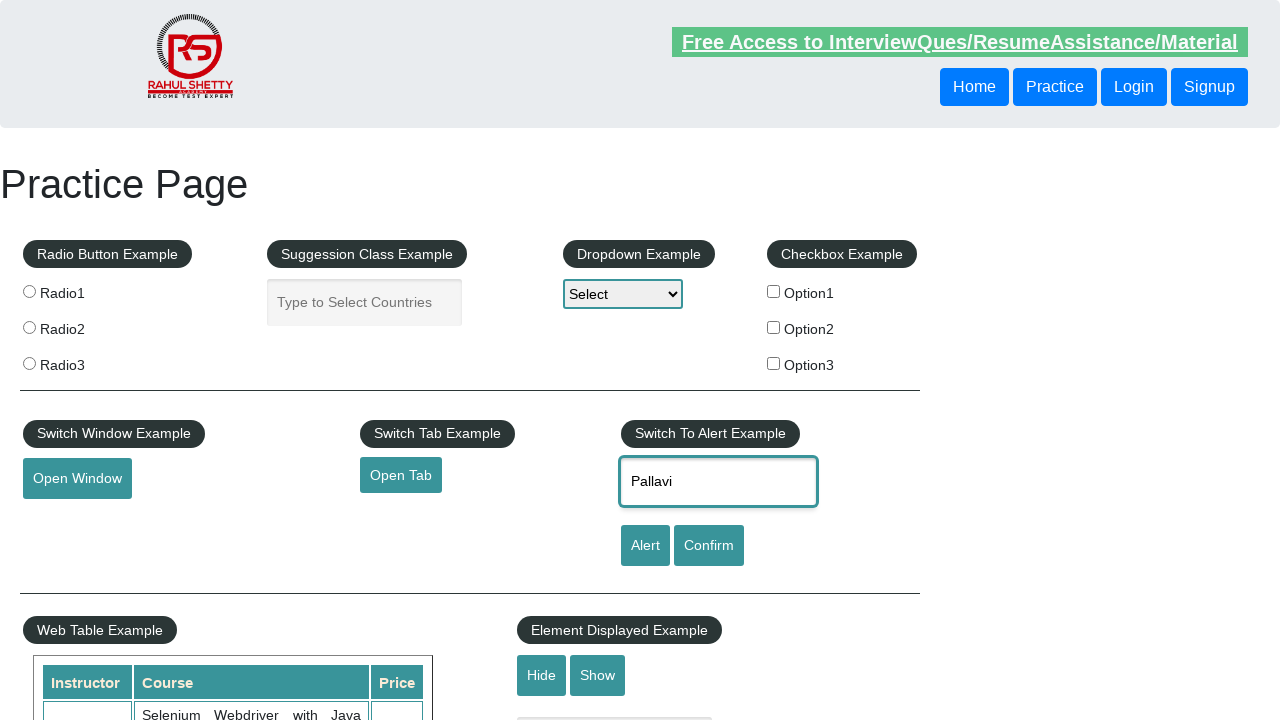

Clicked the confirm button to trigger the confirmation alert at (709, 546) on #confirmbtn
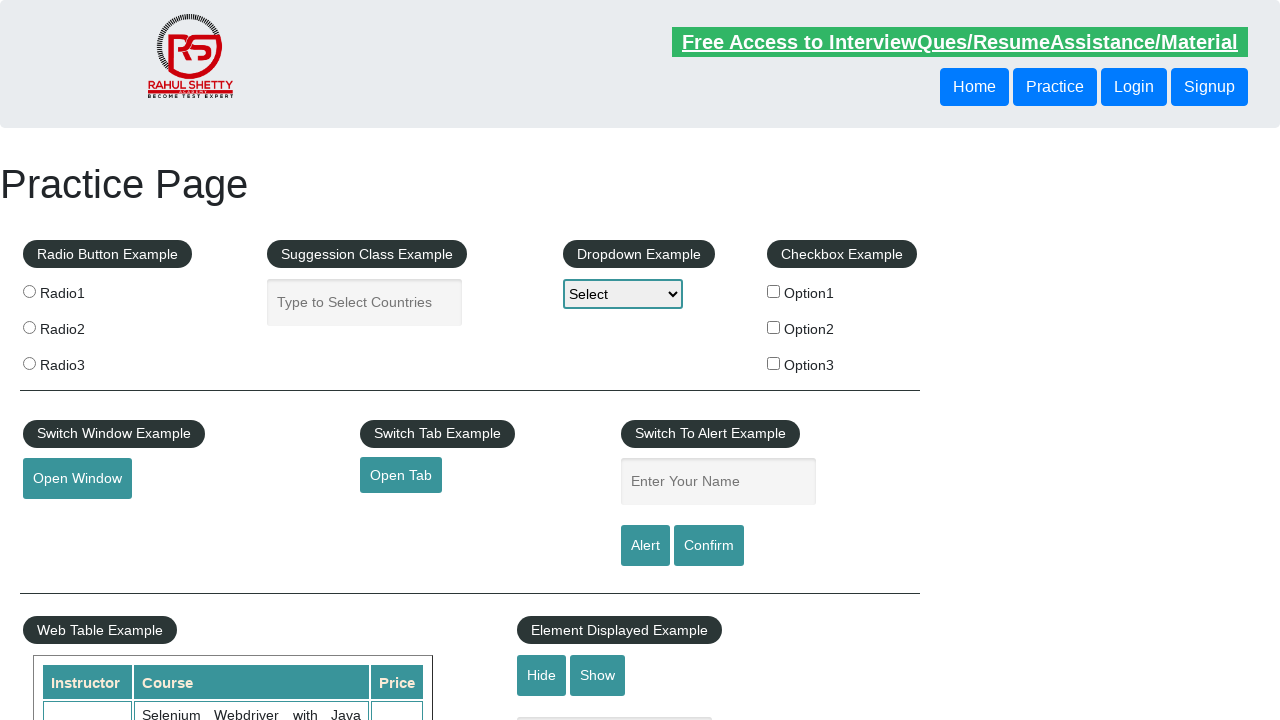

Waited for dialog to be processed and accepted
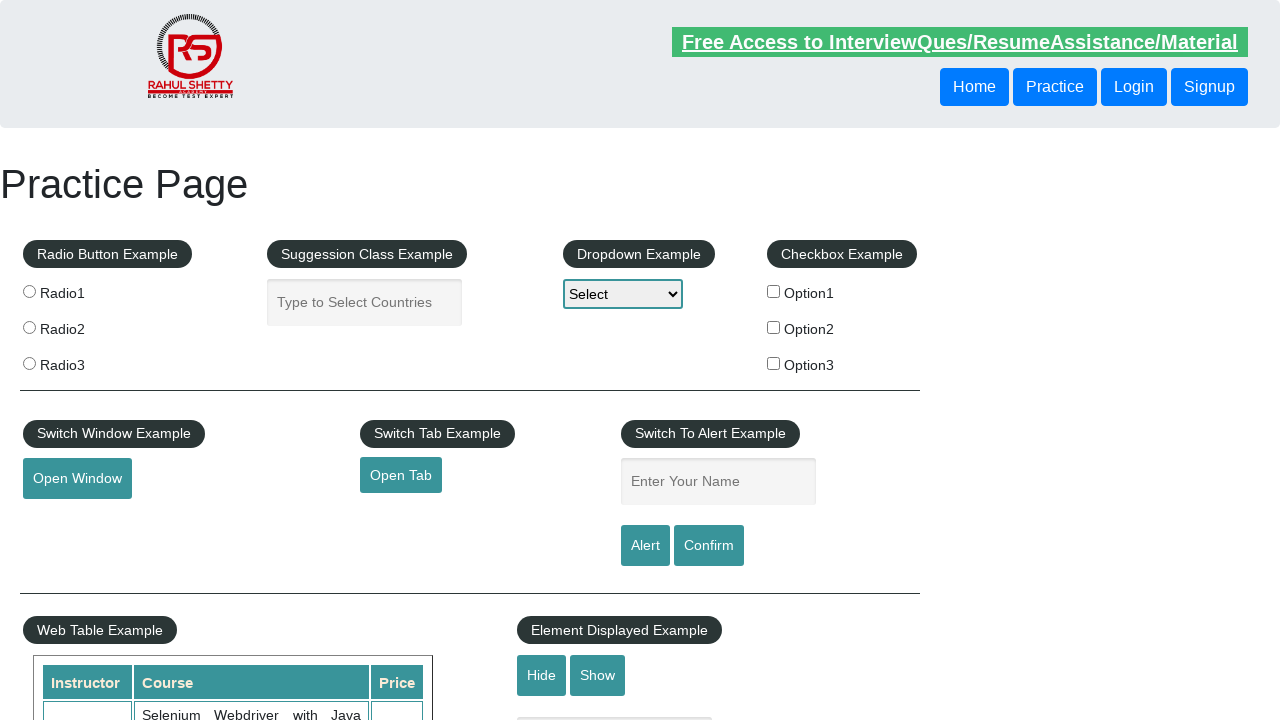

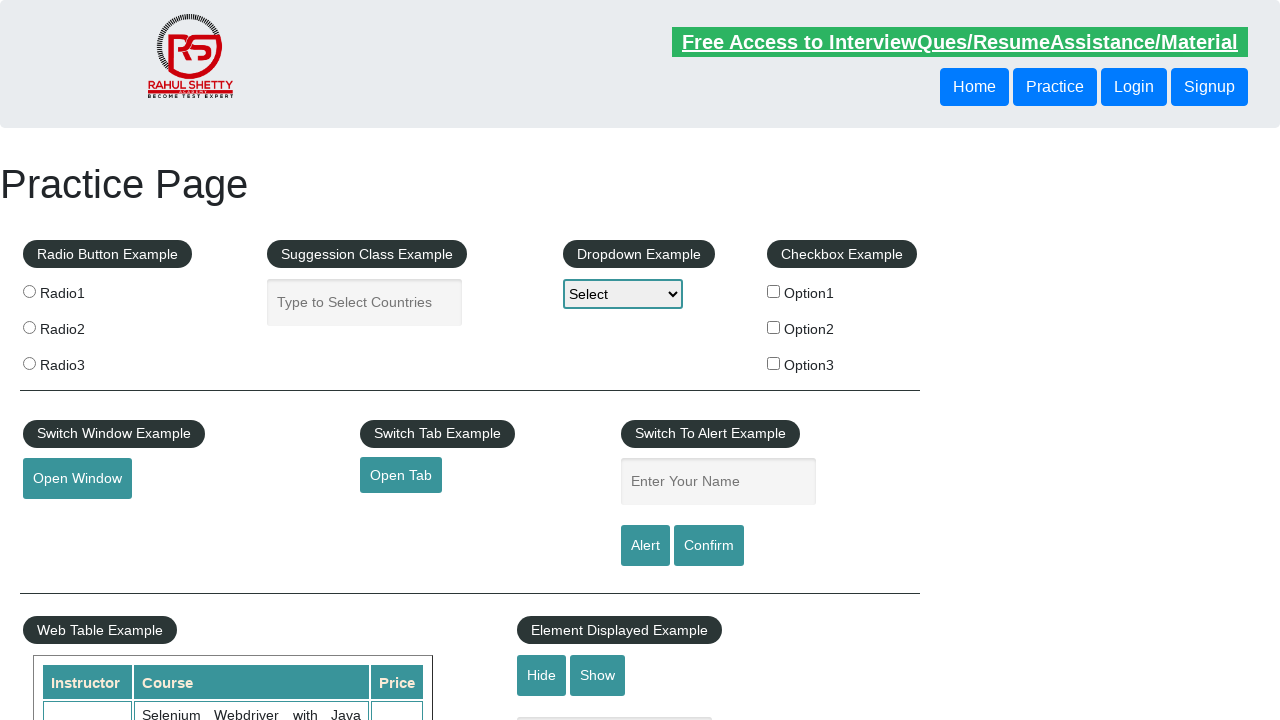